Navigates to the Heroku test application homepage and clicks on the Form Authentication link to view the login form page

Starting URL: https://the-internet.herokuapp.com

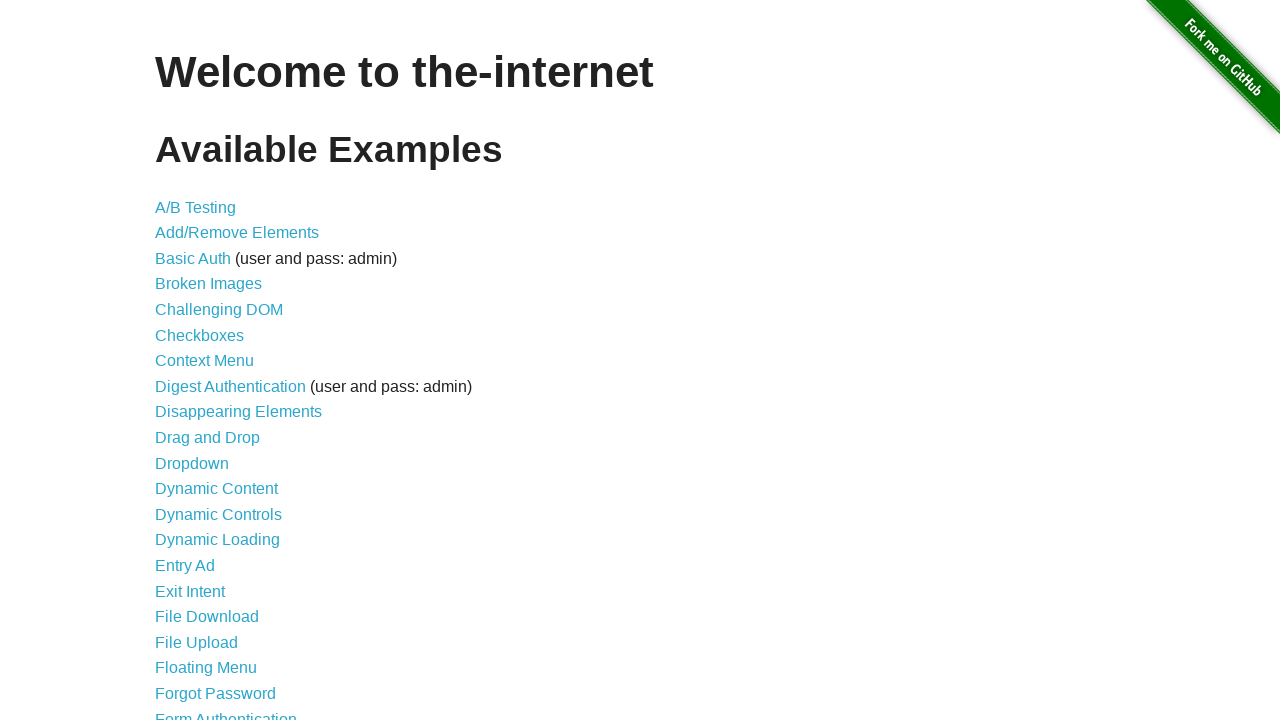

Navigated to Heroku test application homepage
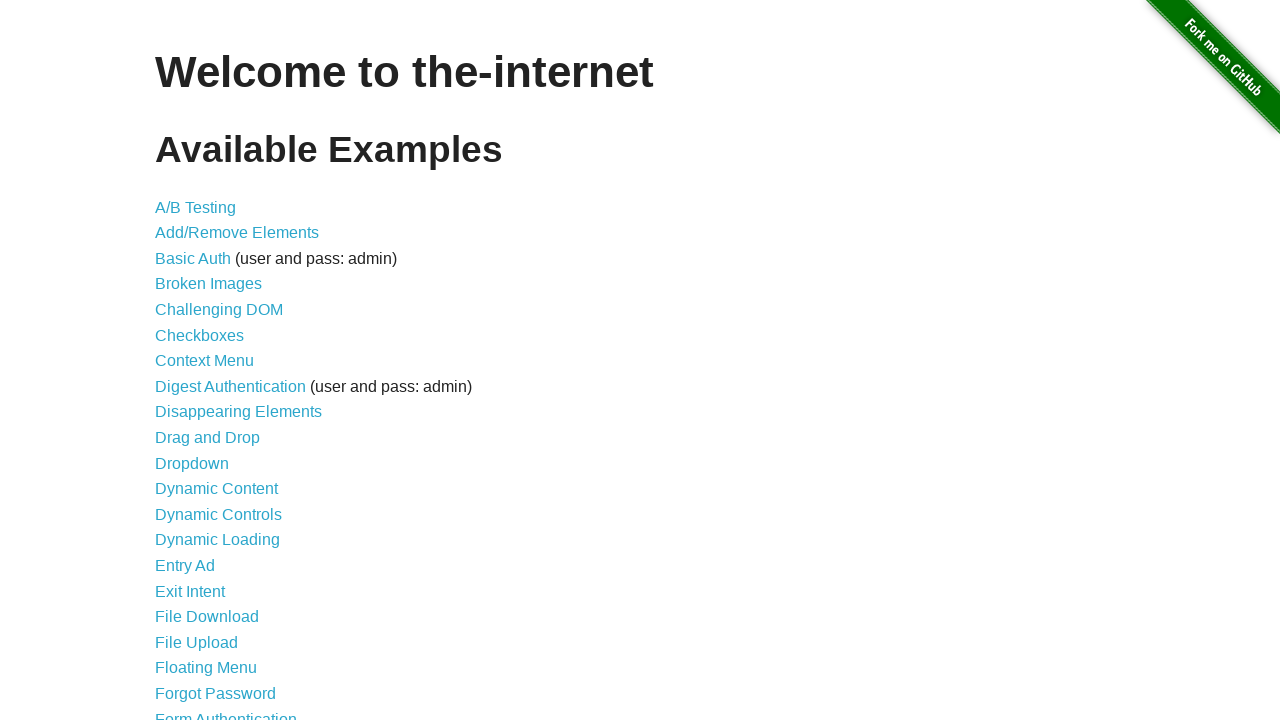

Clicked on the Form Authentication link at (226, 712) on xpath=//a[normalize-space()='Form Authentication']
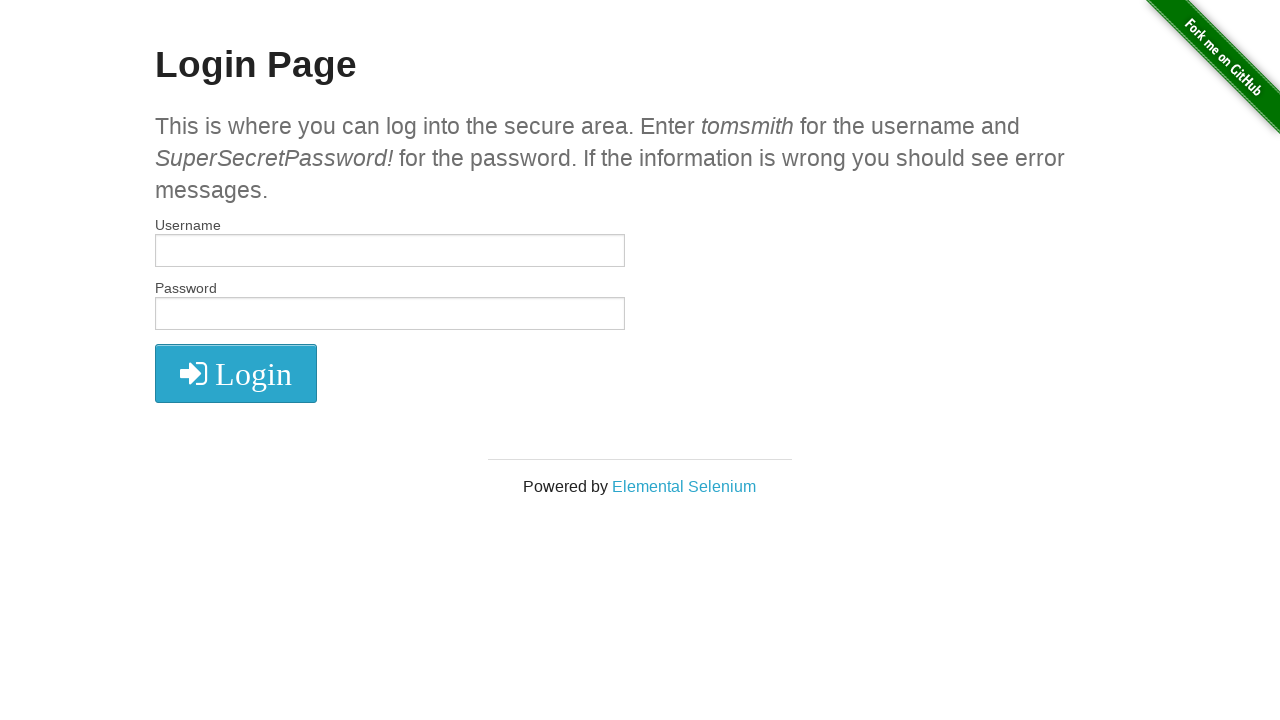

Waited for login form page to load
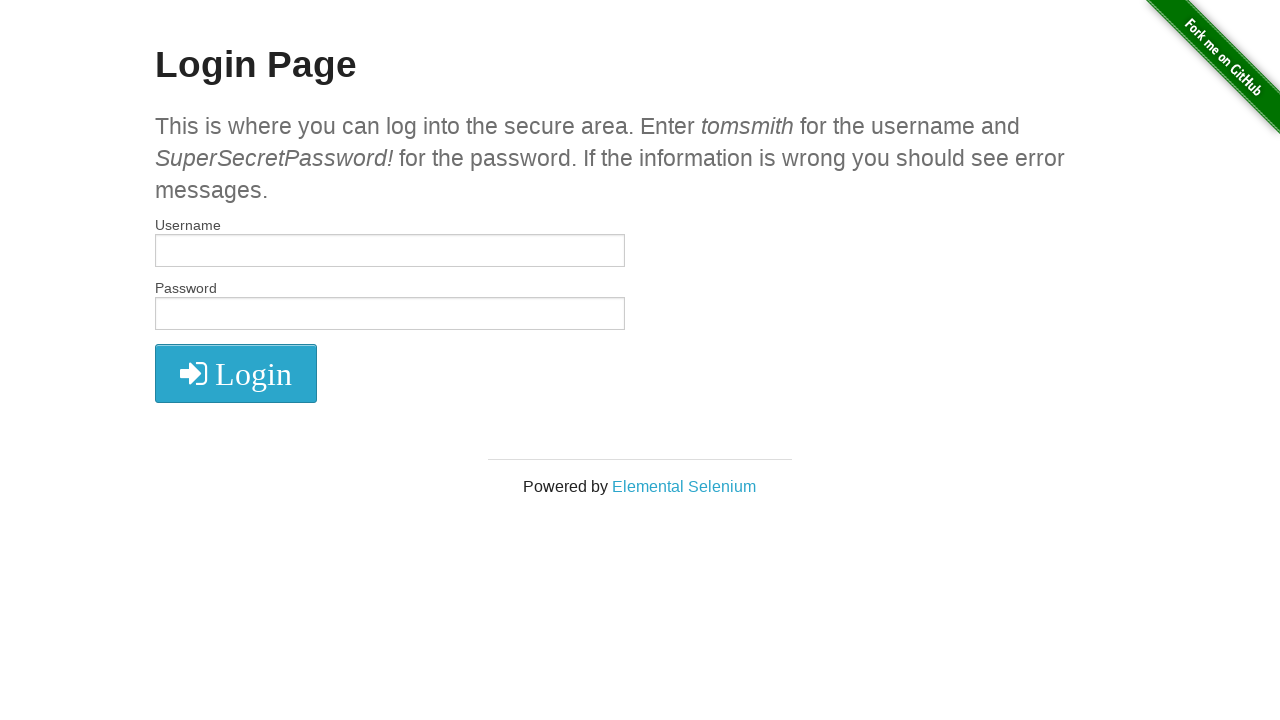

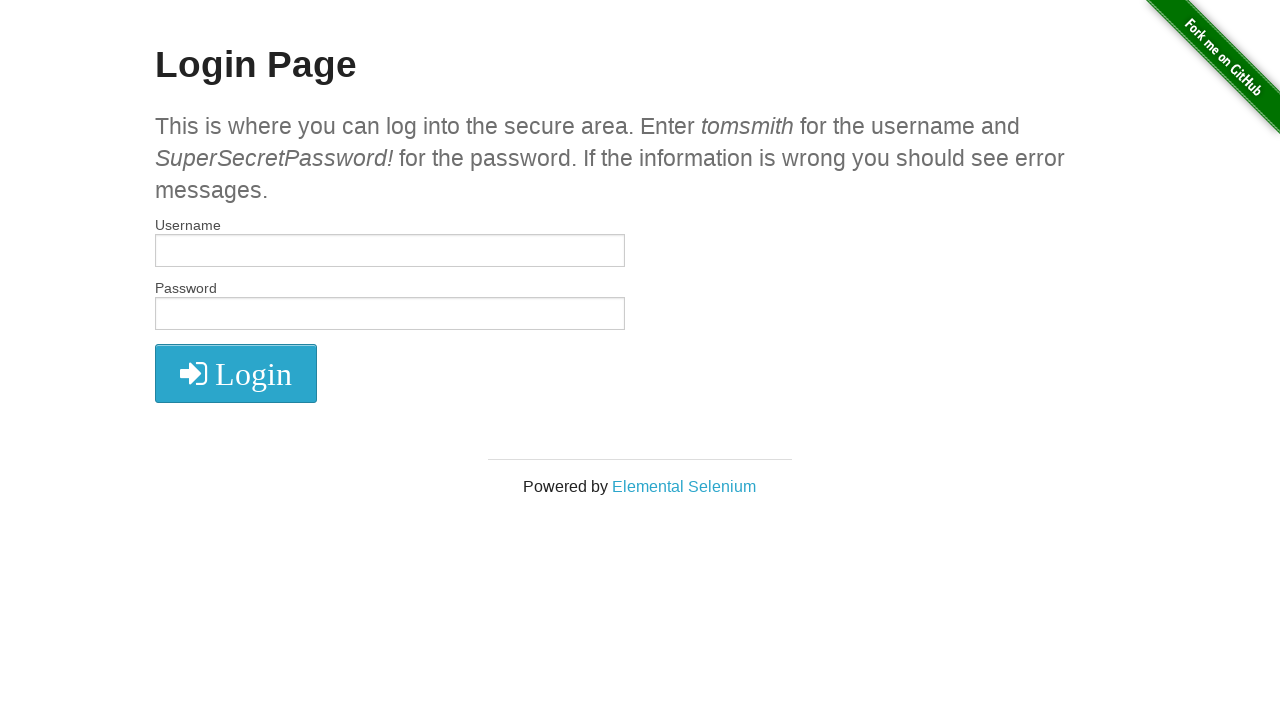